Fills out a loan application form with personal details including name, pincode, loan amount, and mobile number, then triggers OTP generation

Starting URL: https://www.tvscredit.com/loans/online-personal-loans/apply-now/

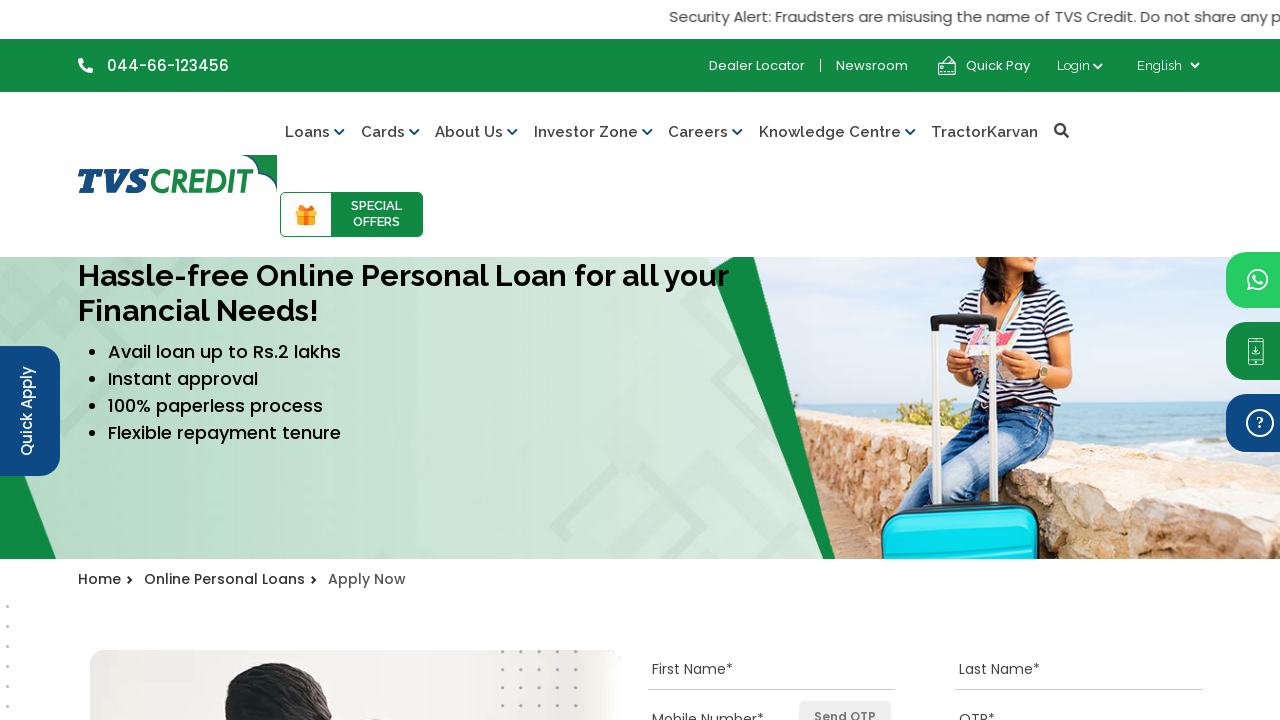

Filled first name field with 'John' on input[name='firstname']
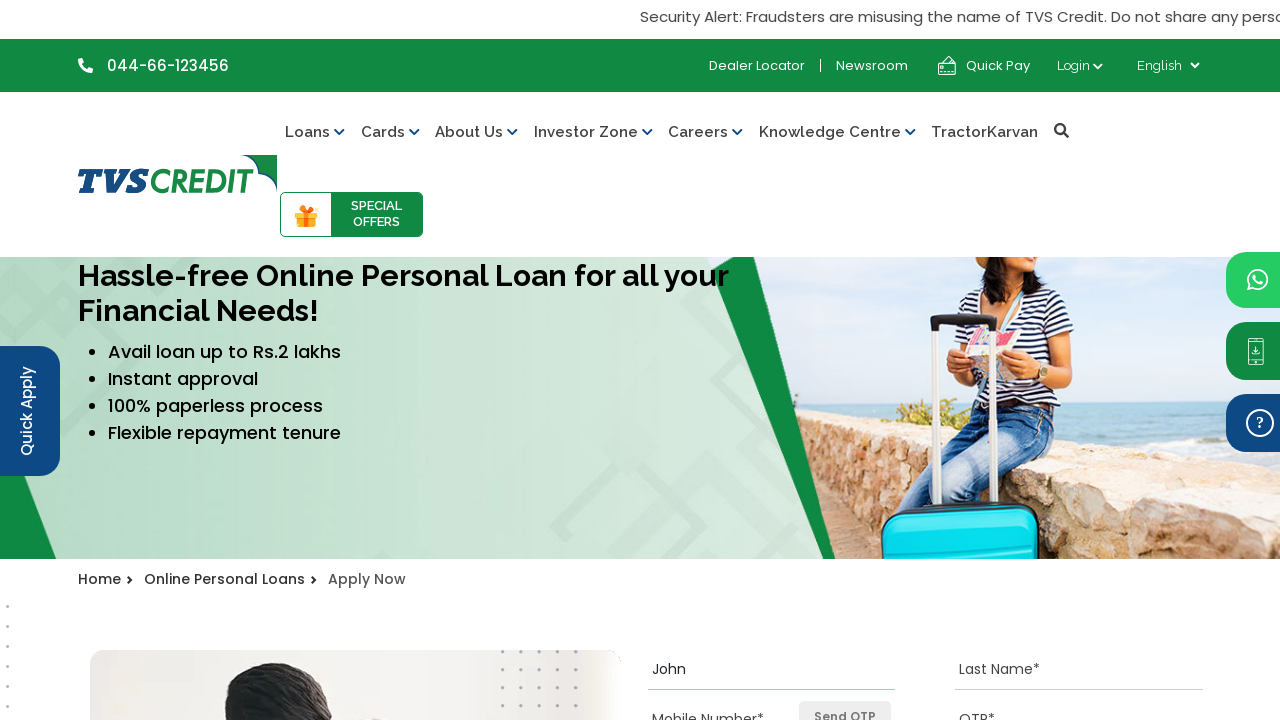

Filled last name field with 'Smith' on input[name='lastname']
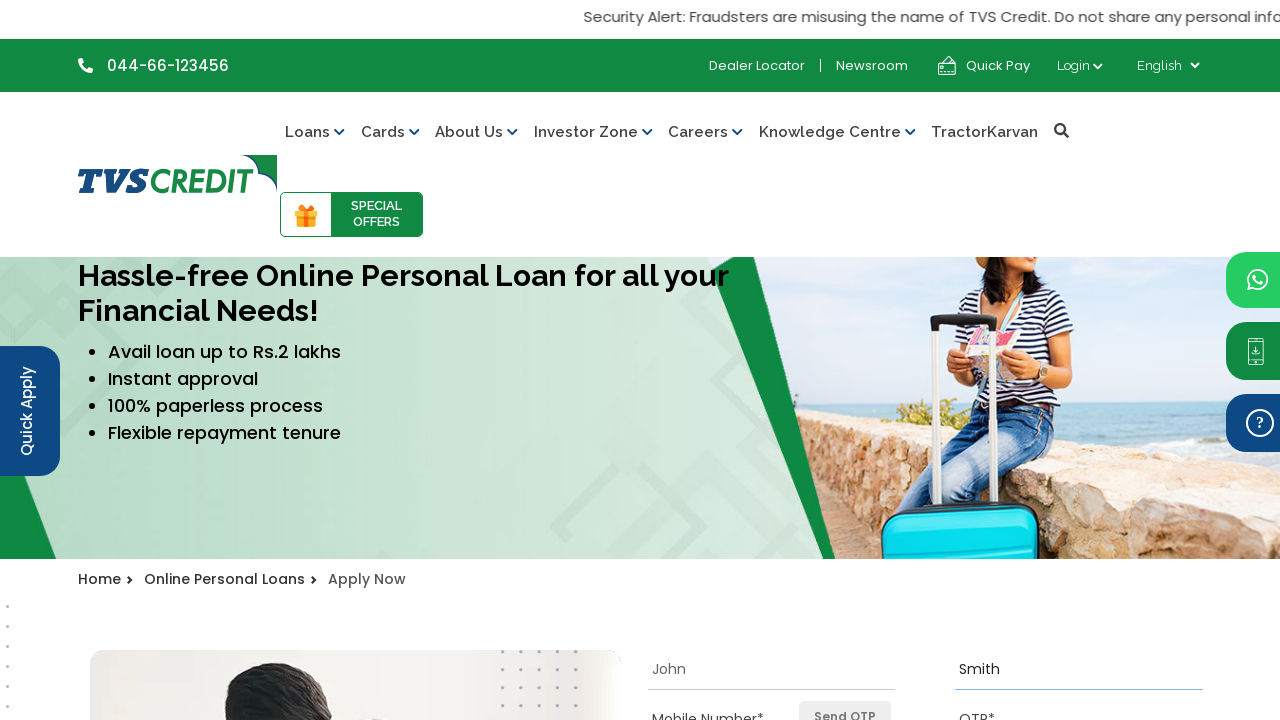

Filled pincode field with '400001' on input[name='pincode']
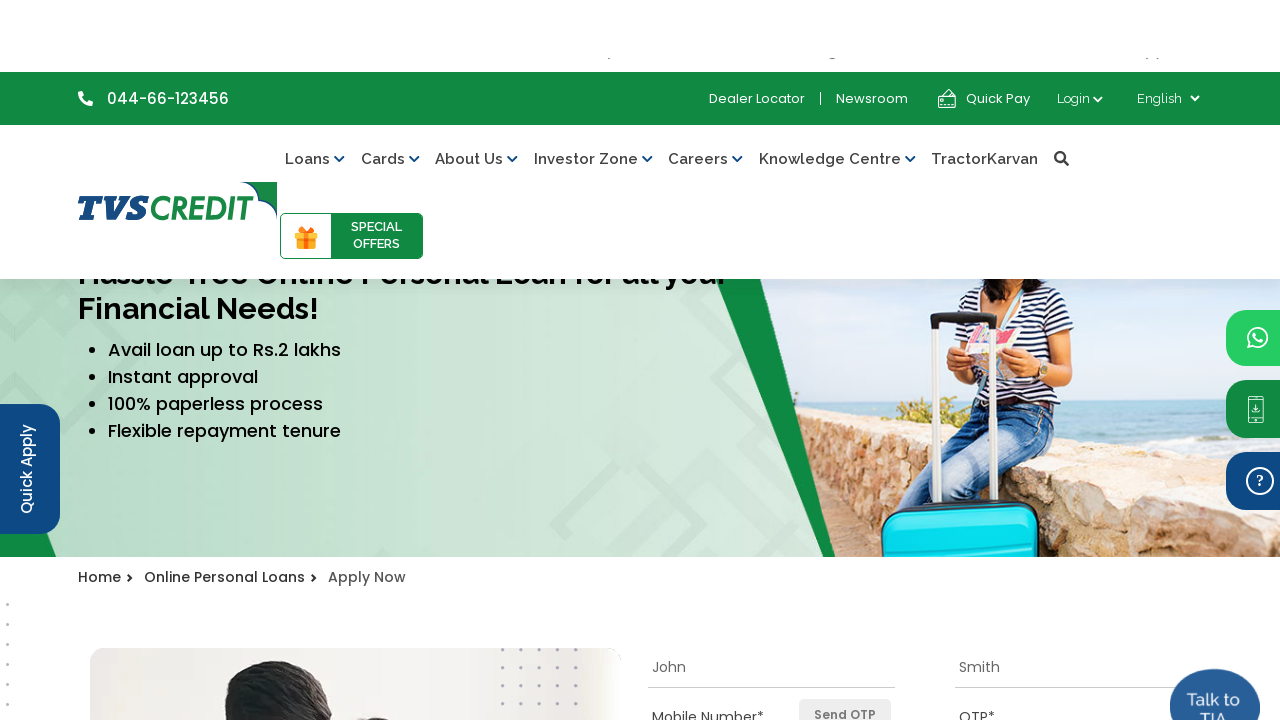

Pressed Enter on pincode field on input[name='pincode']
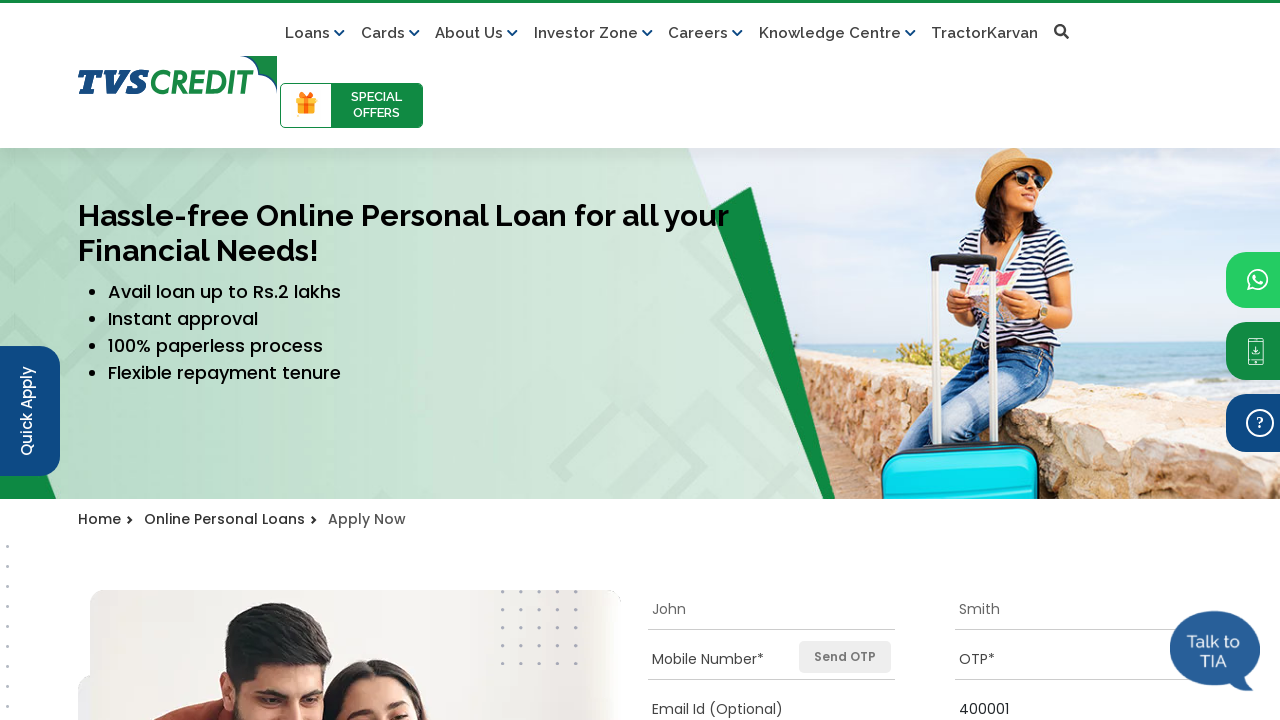

Filled loan amount field with '50000' on input[name='loanamount']
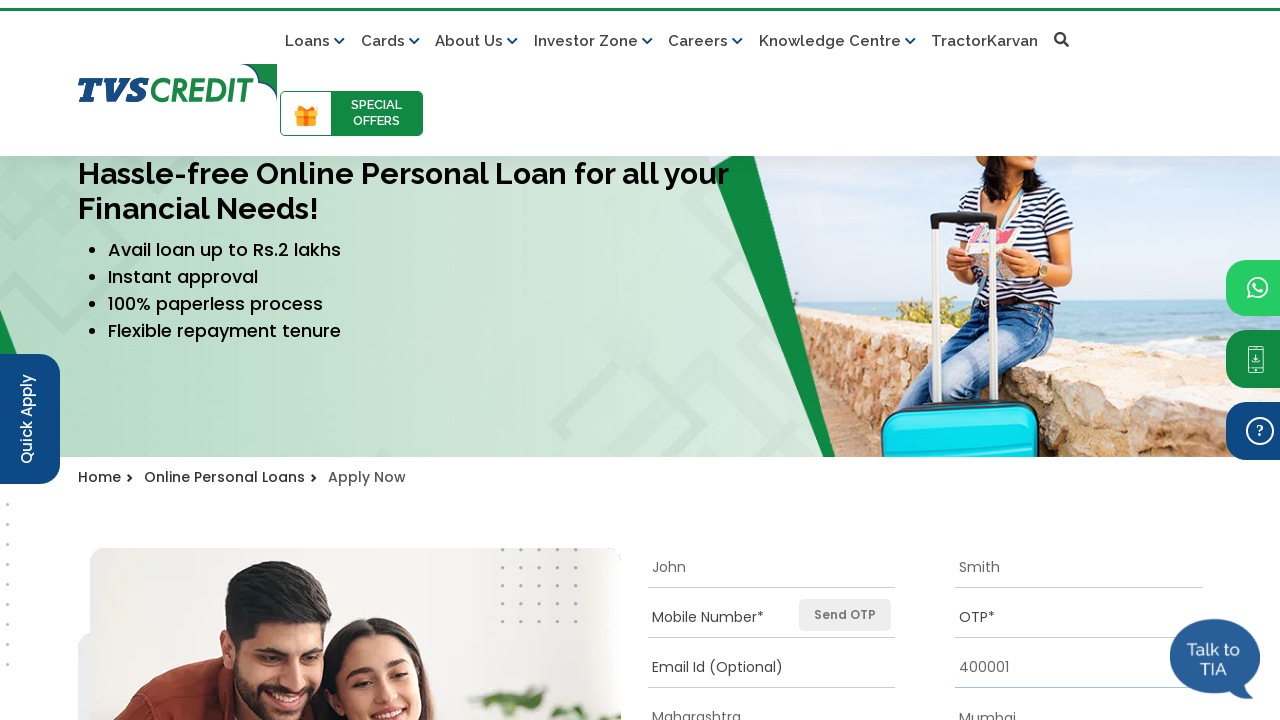

Filled mobile number field with '8879628253' on input[name='mobile_number']
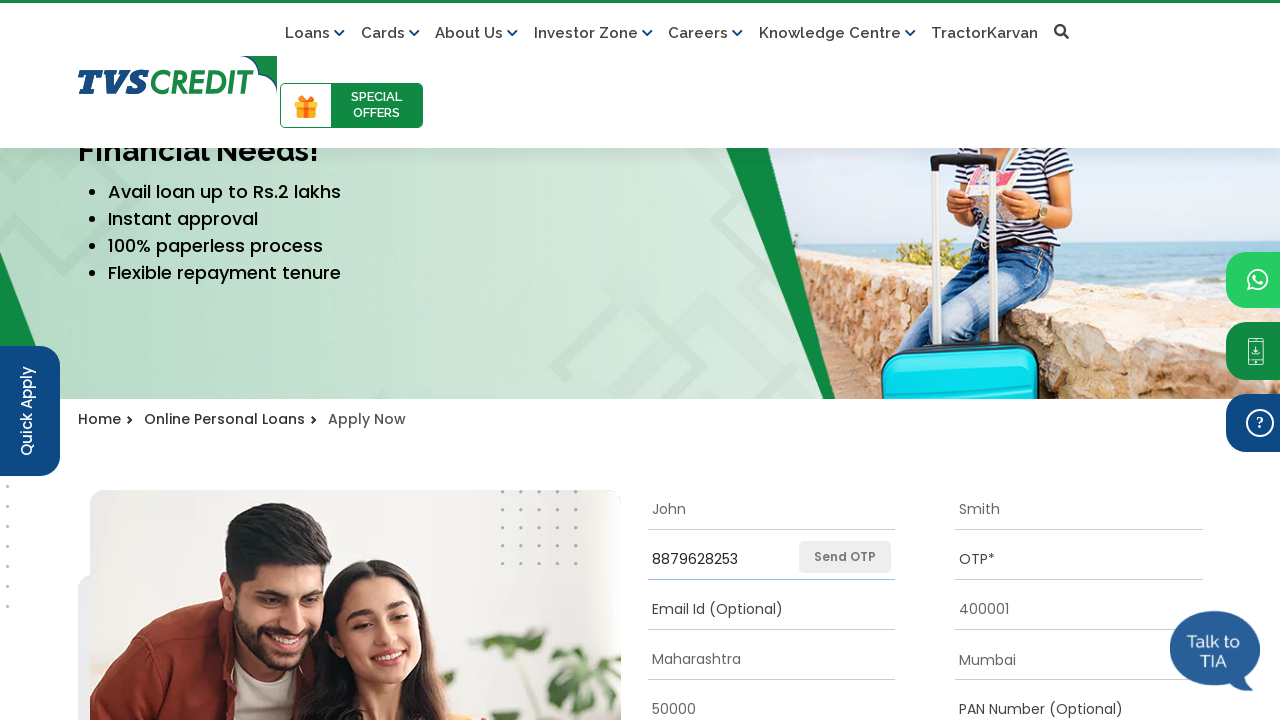

Pressed Enter on mobile number field on input[name='mobile_number']
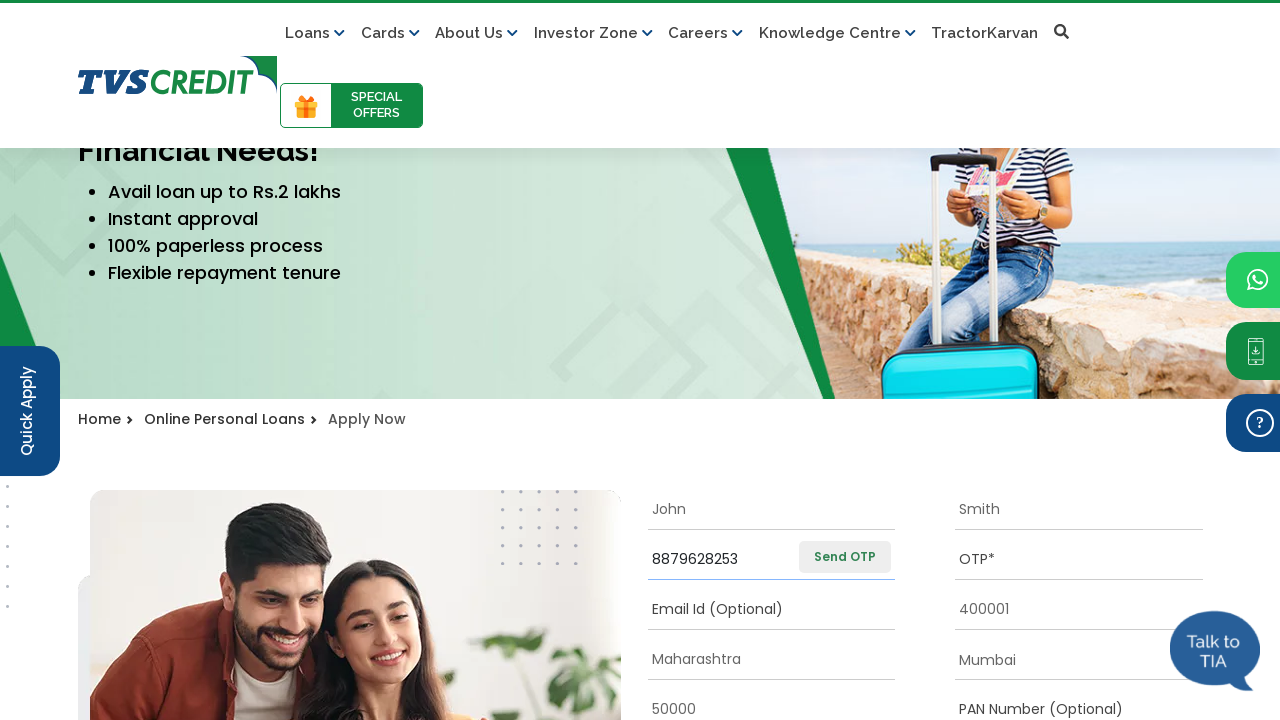

Waited 3 seconds for page to load
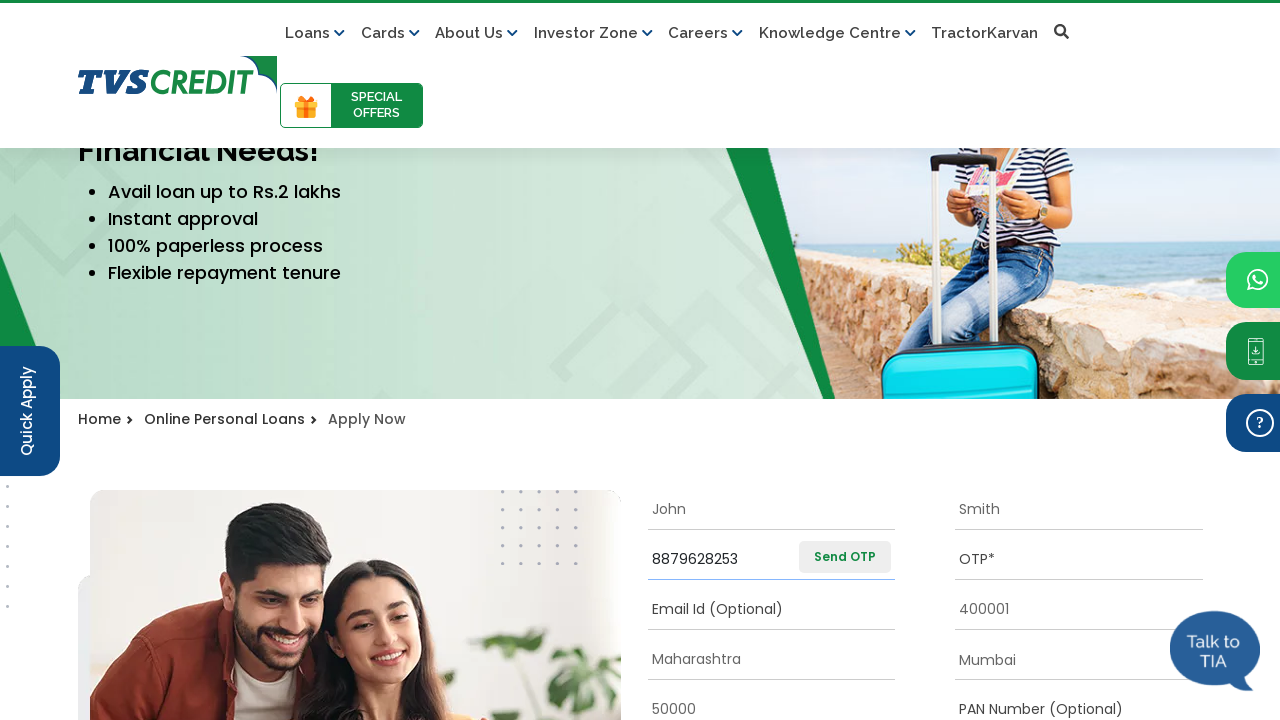

Clicked 'Get OTP' button at (845, 557) on #getotp
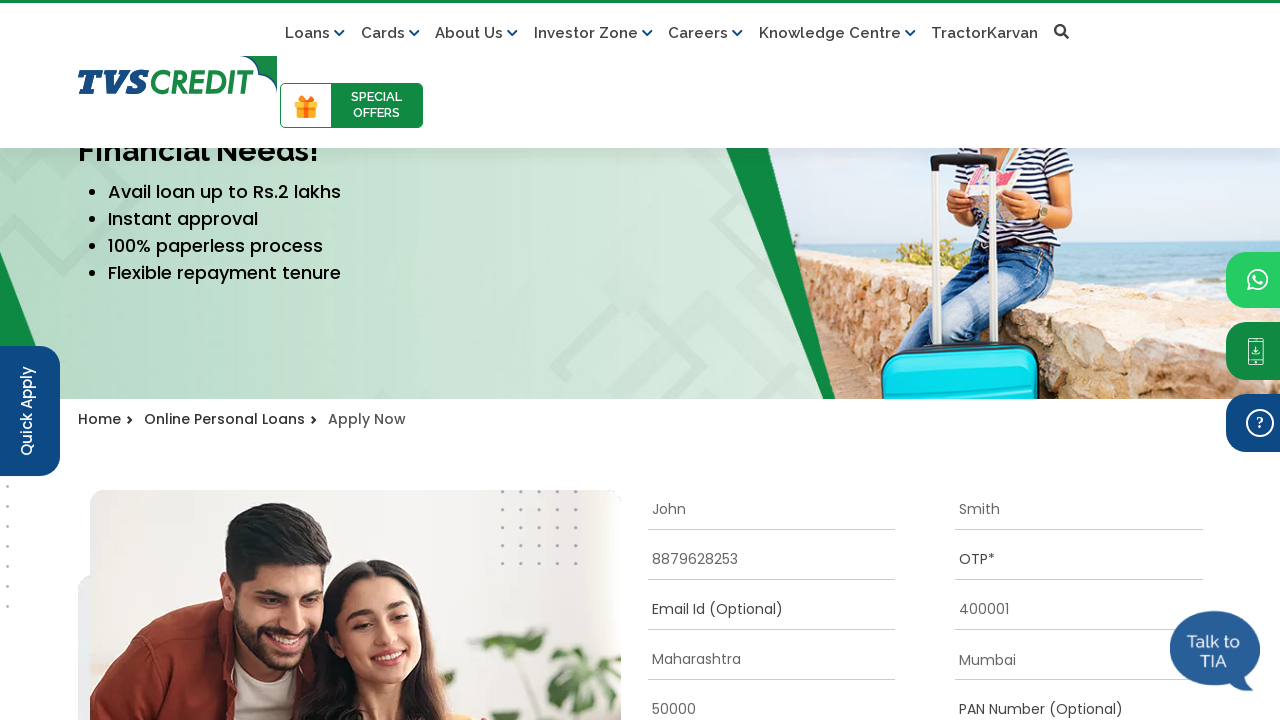

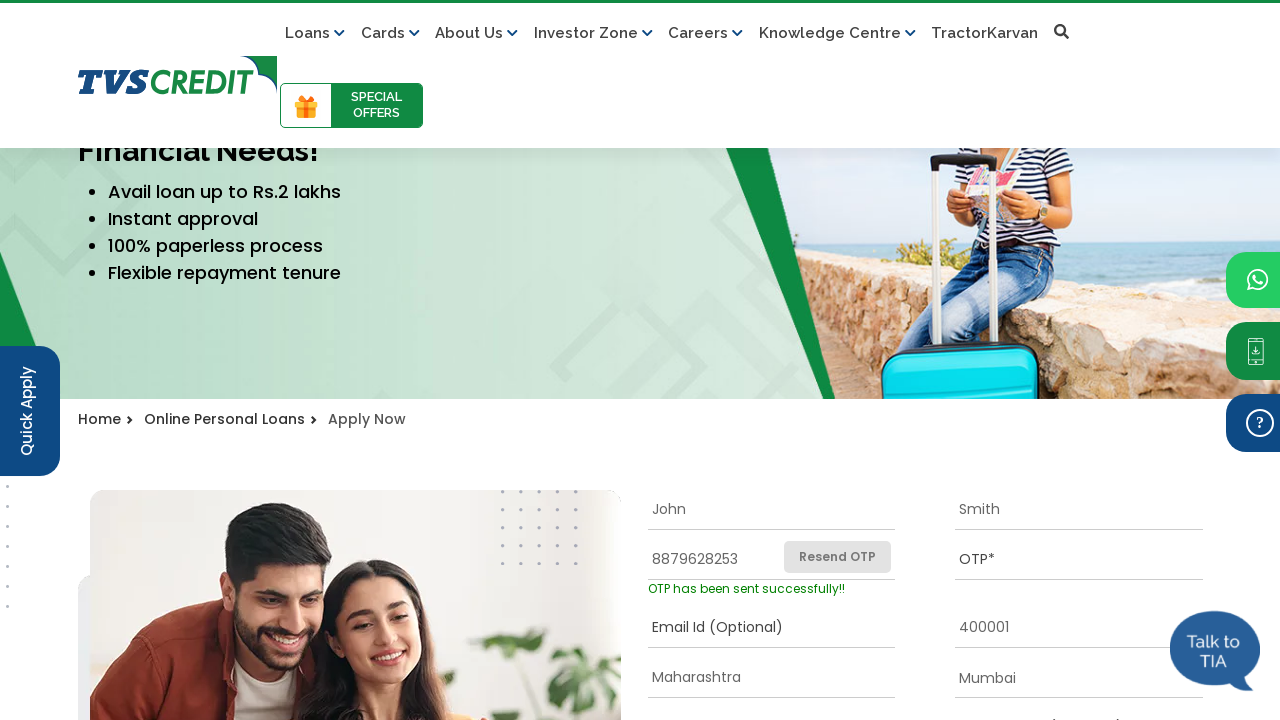